Tests product category navigation by hovering over the "Shop by Category" menu, selecting a random subcategory, and scrolling through the category page.

Starting URL: https://smartbuy-me.com/

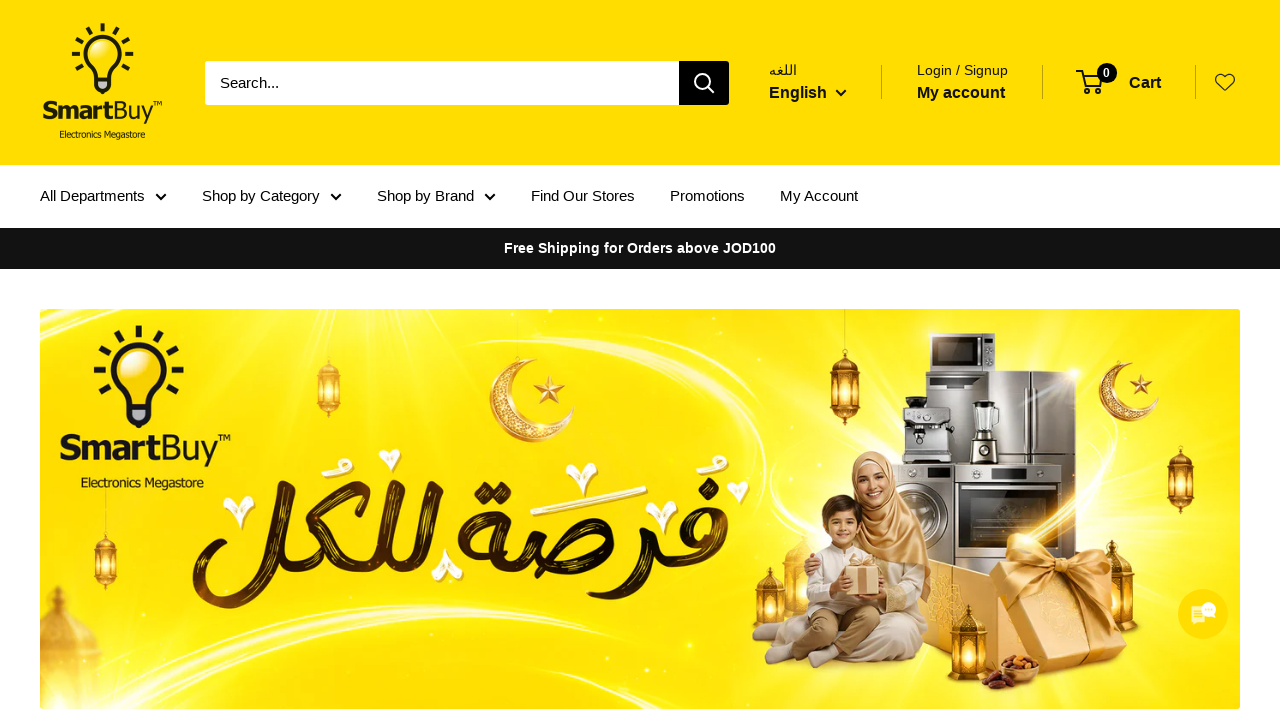

Hovered over 'Shop by Category' menu at (272, 196) on xpath=//section/nav/div/div/ul/li[2]/a
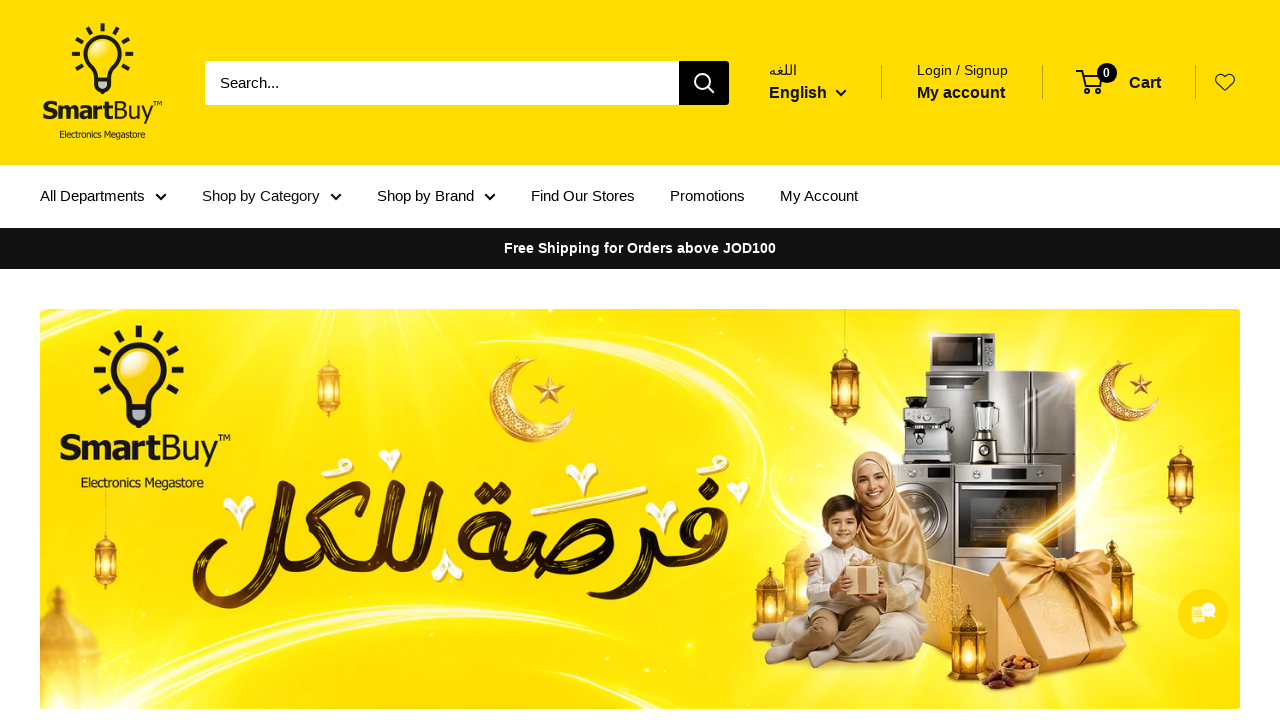

Clicked on 'Shop by Category' menu at (272, 196) on xpath=//section/nav/div/div/ul/li[2]/a
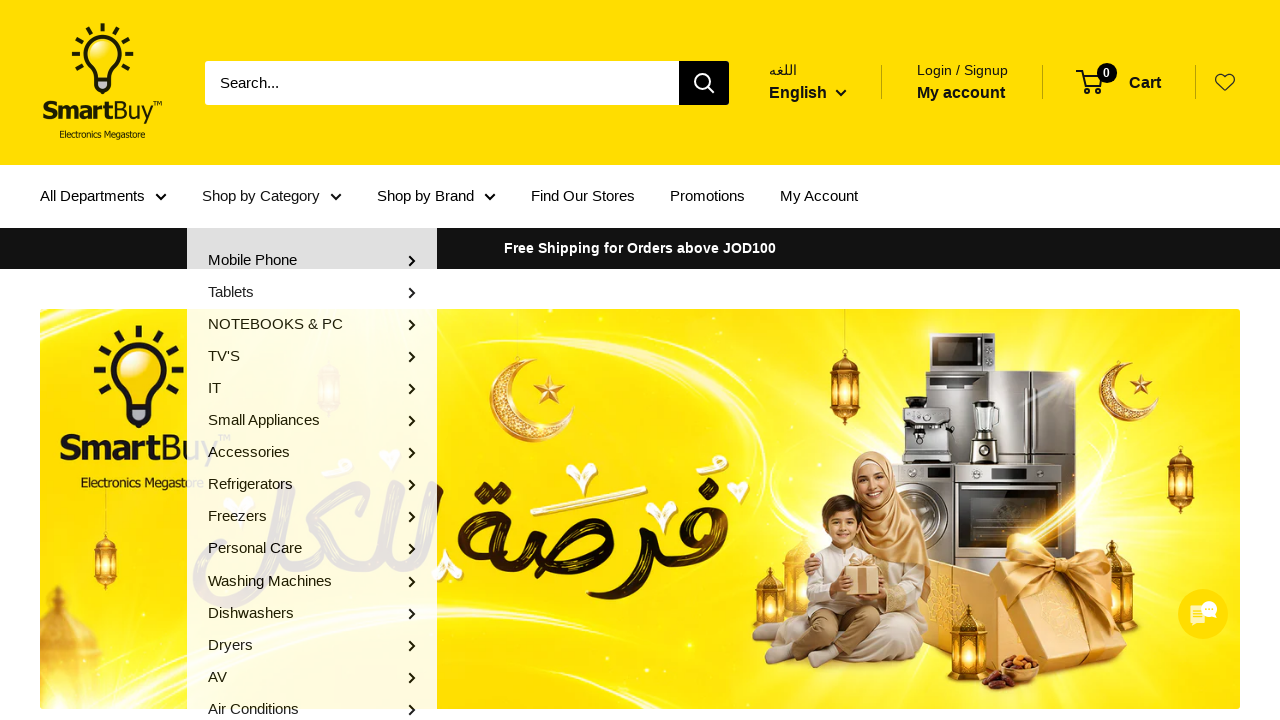

Waited 2 seconds for menu to load
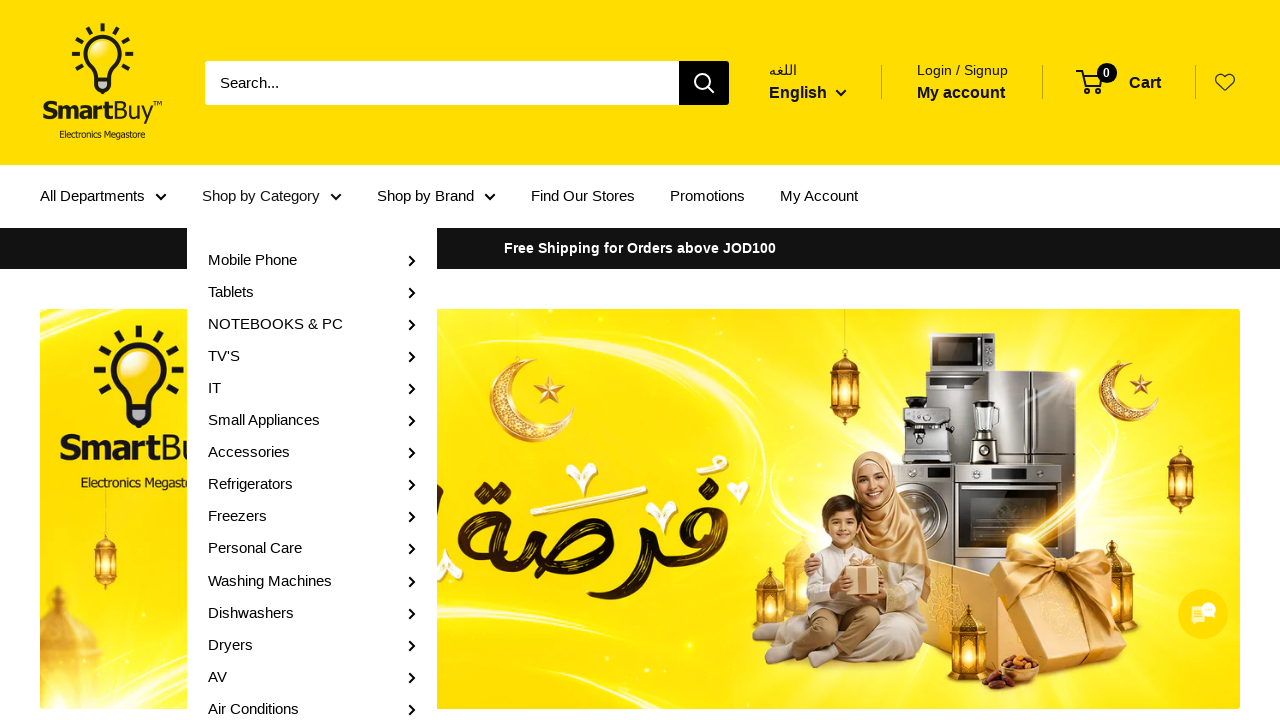

Located 22 subcategory links
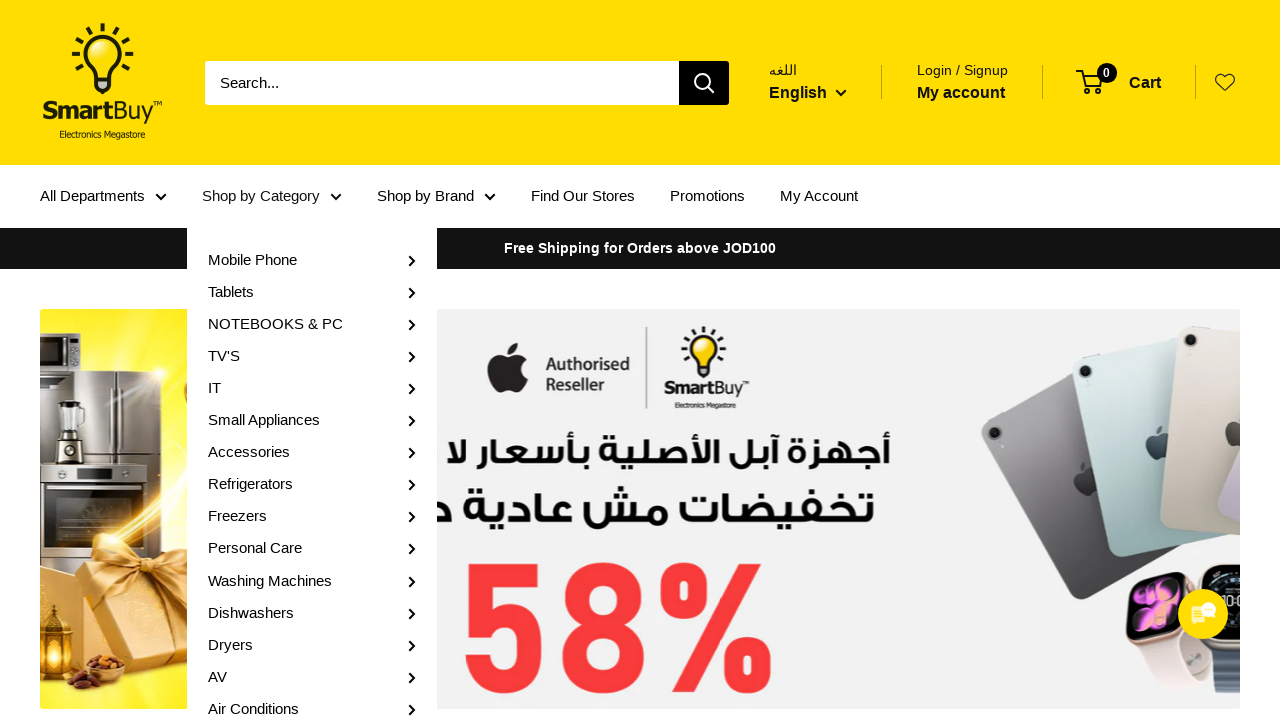

Selected random subcategory at index 8
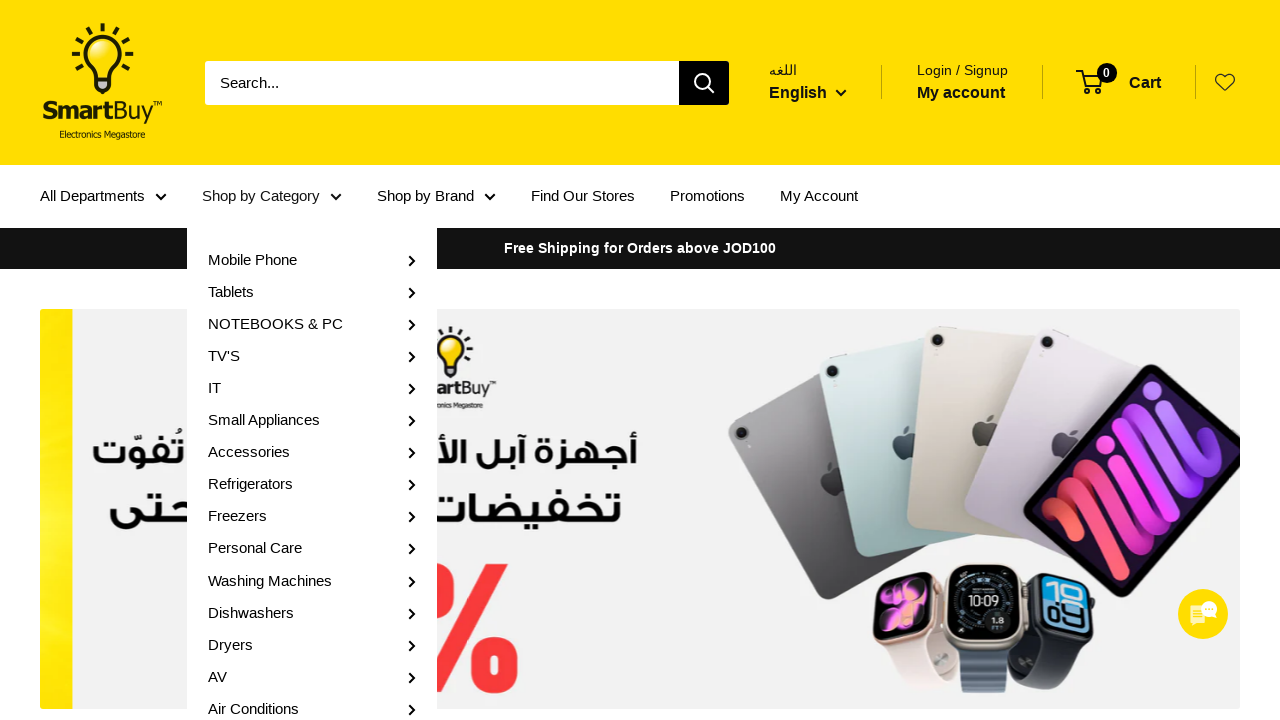

Hovered over randomly selected subcategory at (312, 356) on a.nav-dropdown__link.menu-toggle >> nth=8
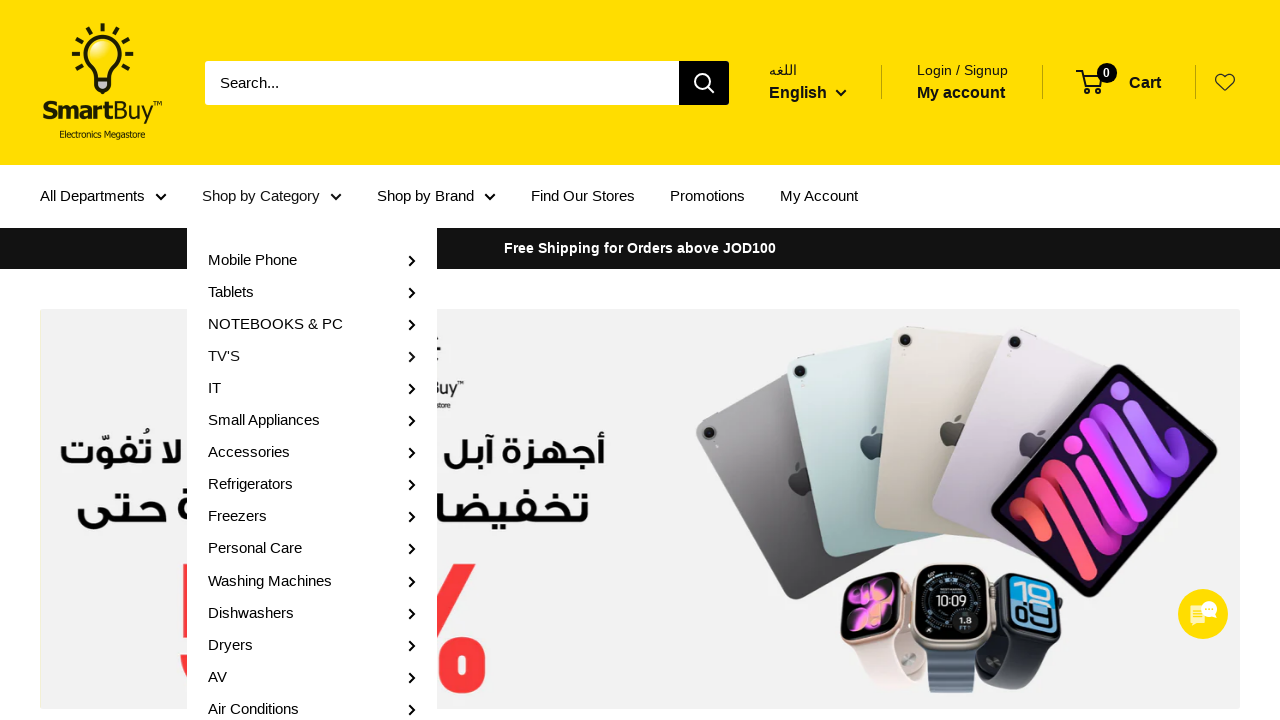

Clicked on randomly selected subcategory at (312, 356) on a.nav-dropdown__link.menu-toggle >> nth=8
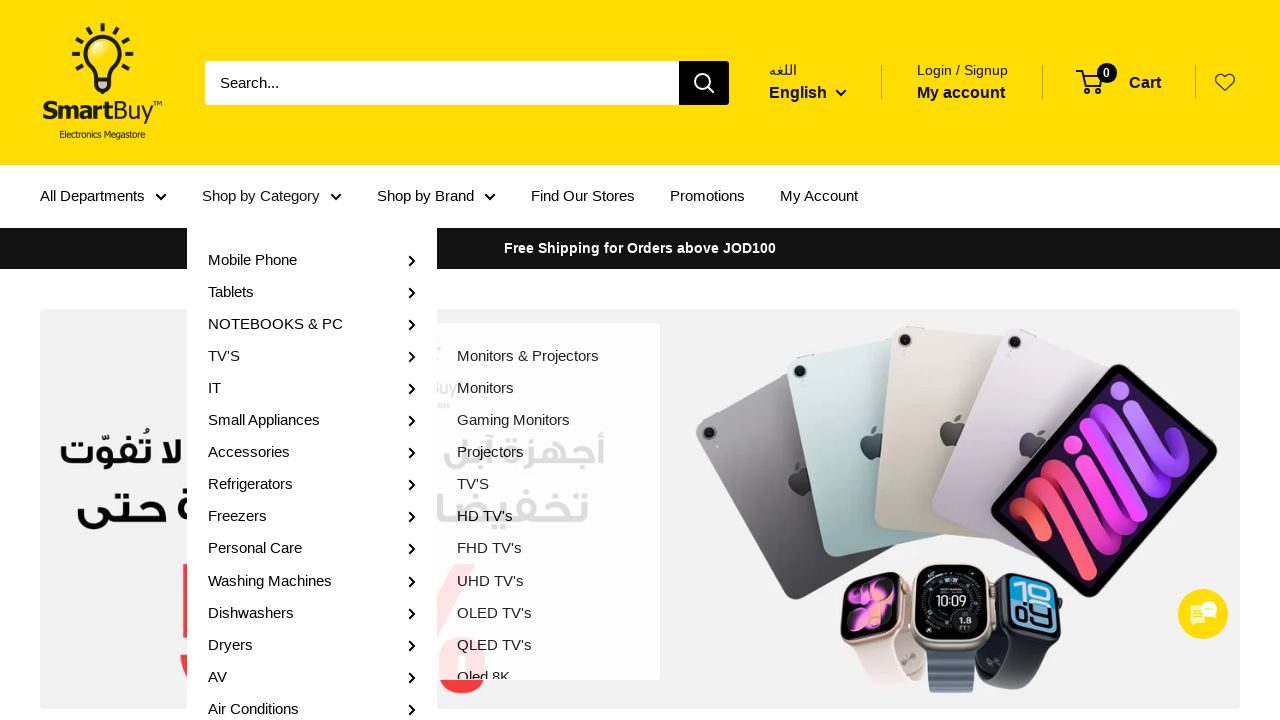

Waited 1 second for subcategory content to load
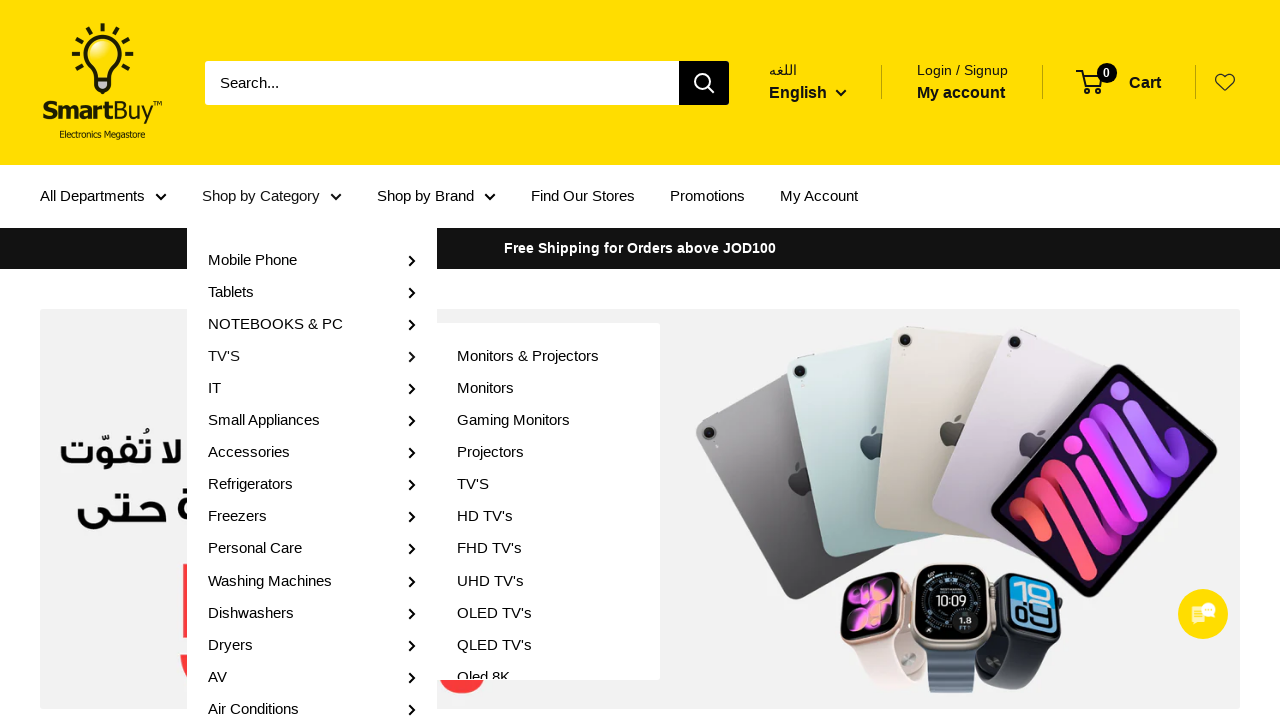

Re-located subcategory links
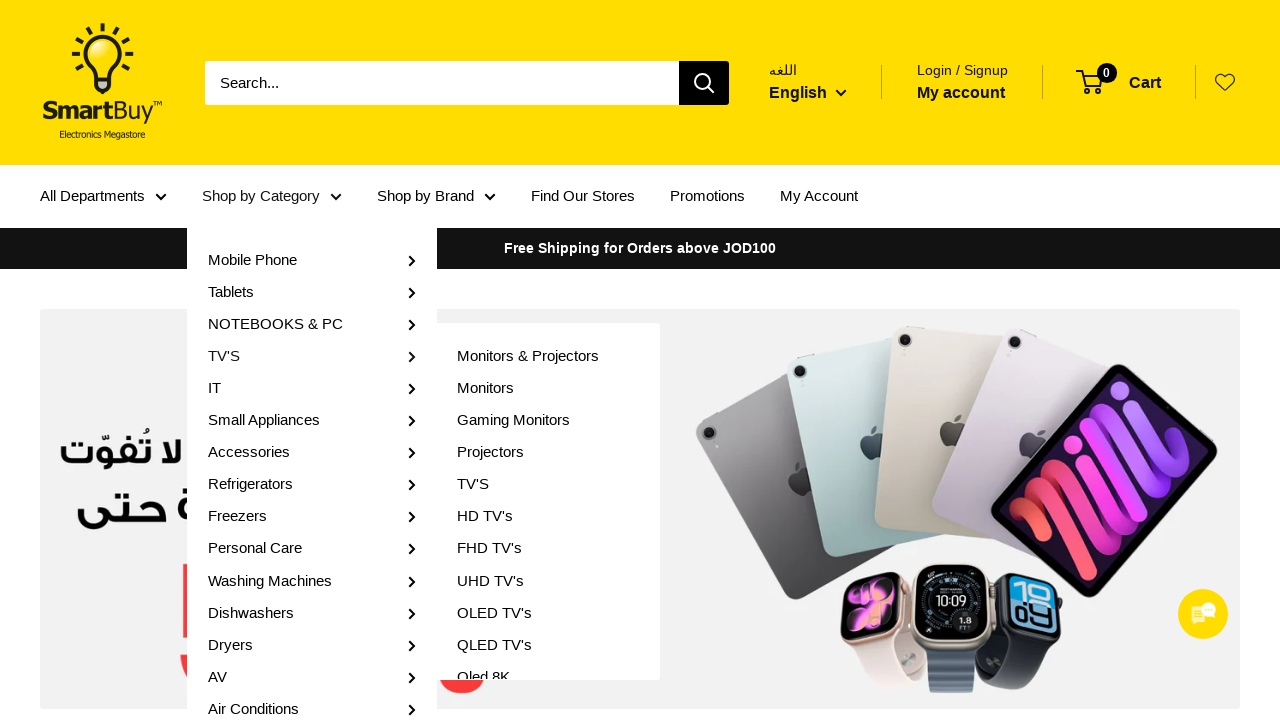

Clicked on subcategory again to navigate to category page at (312, 356) on a.nav-dropdown__link.menu-toggle >> nth=8
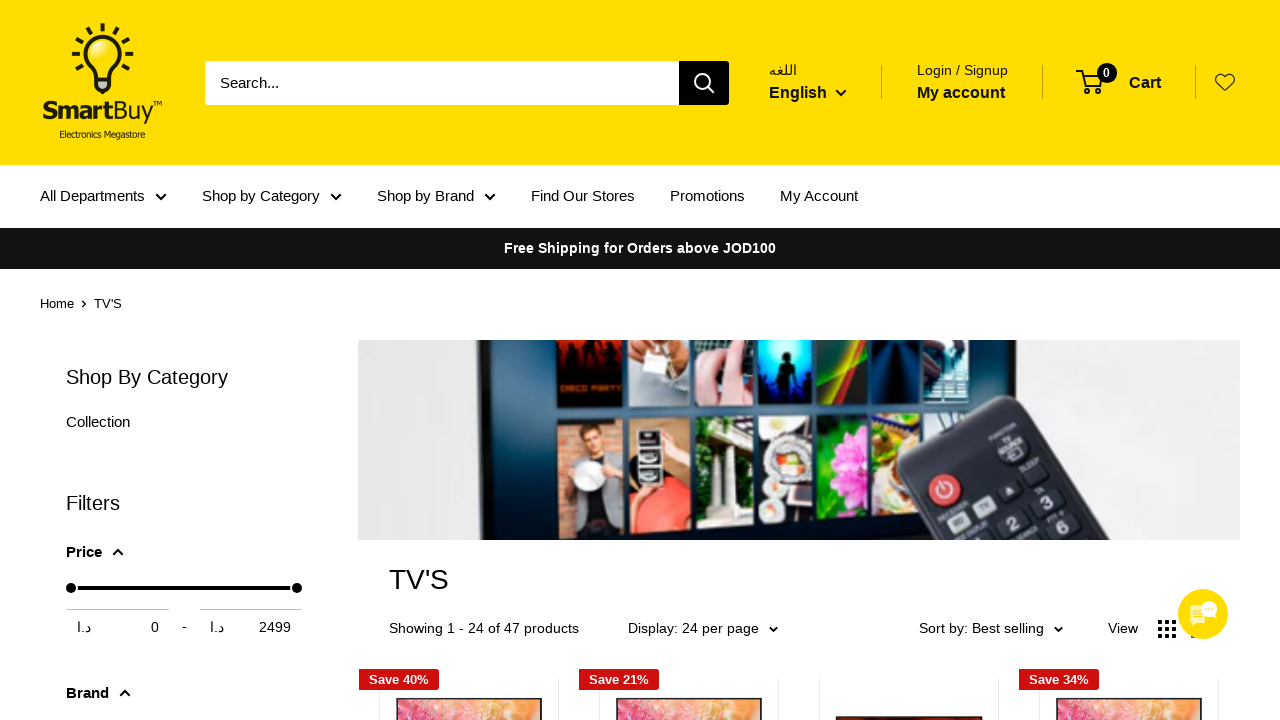

Scrolled down to bottom of category page
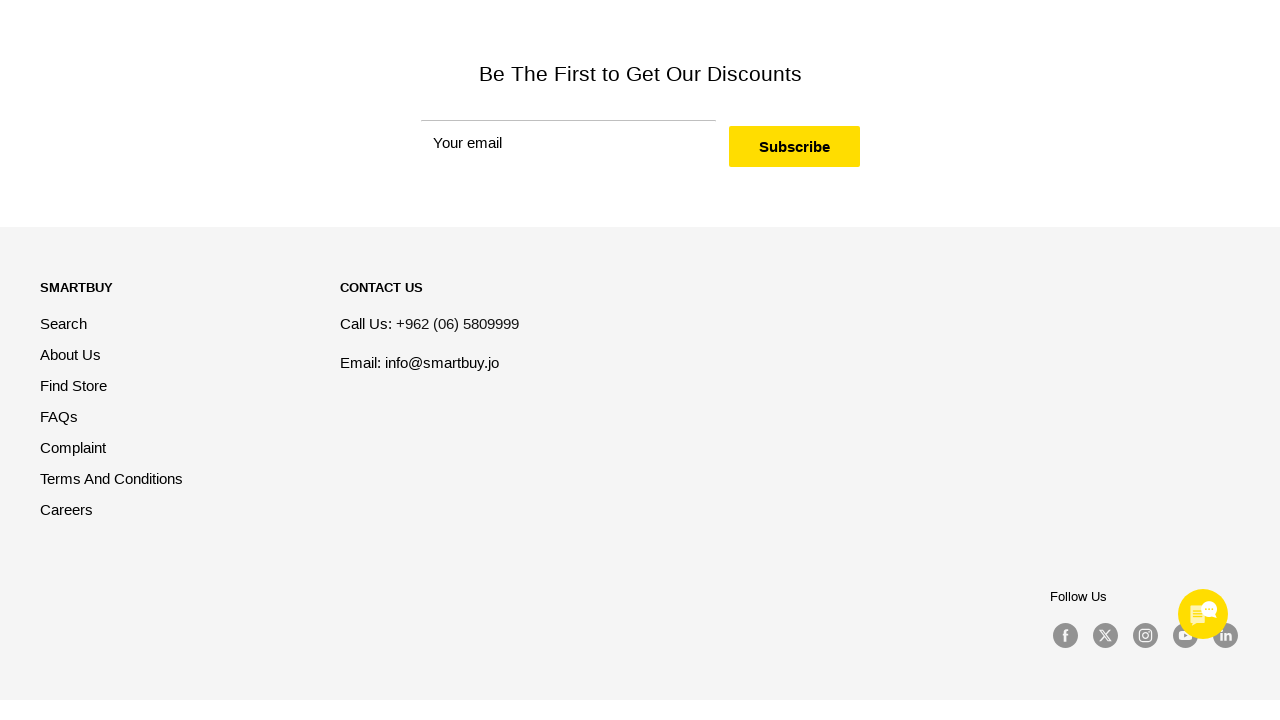

Waited 1 second after scrolling down
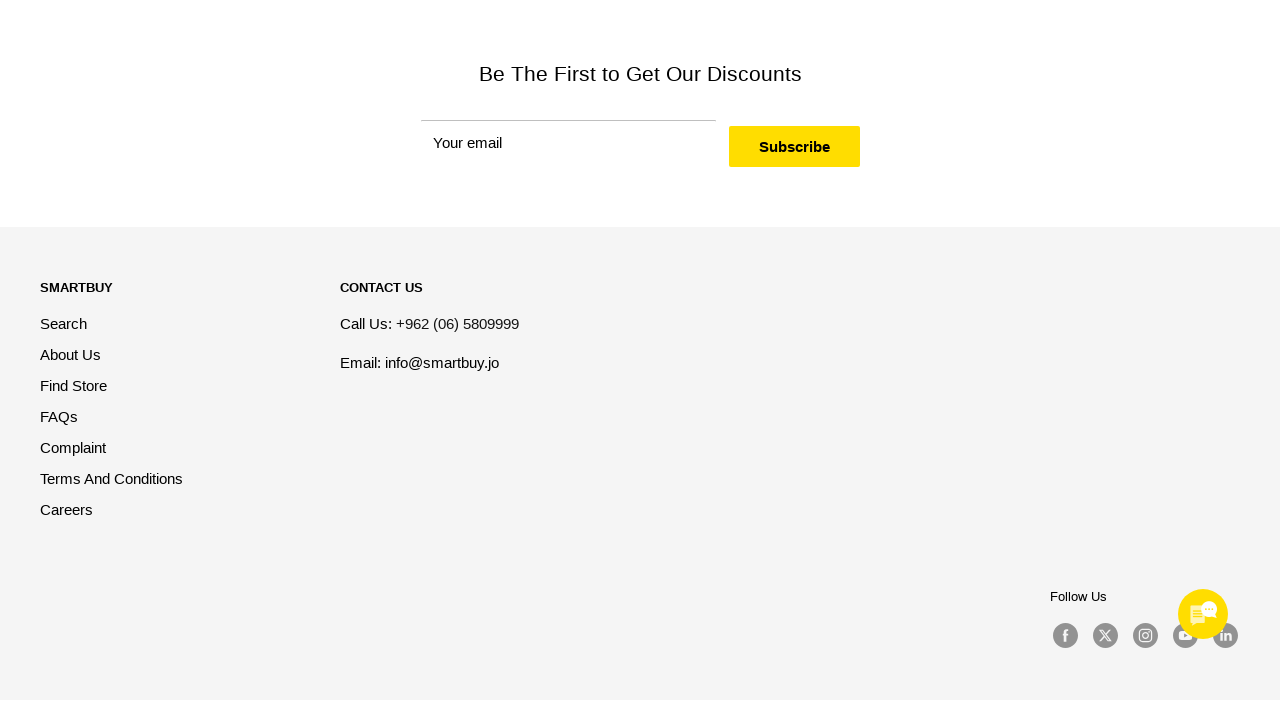

Scrolled back to top of category page
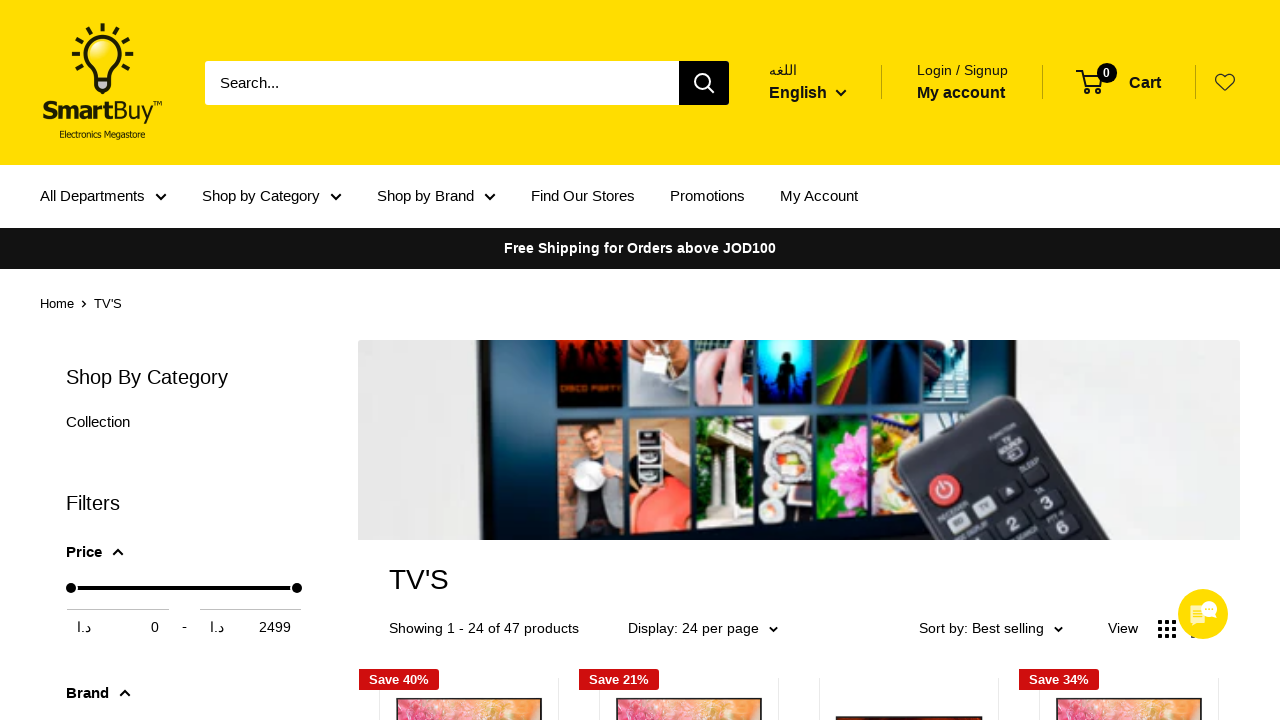

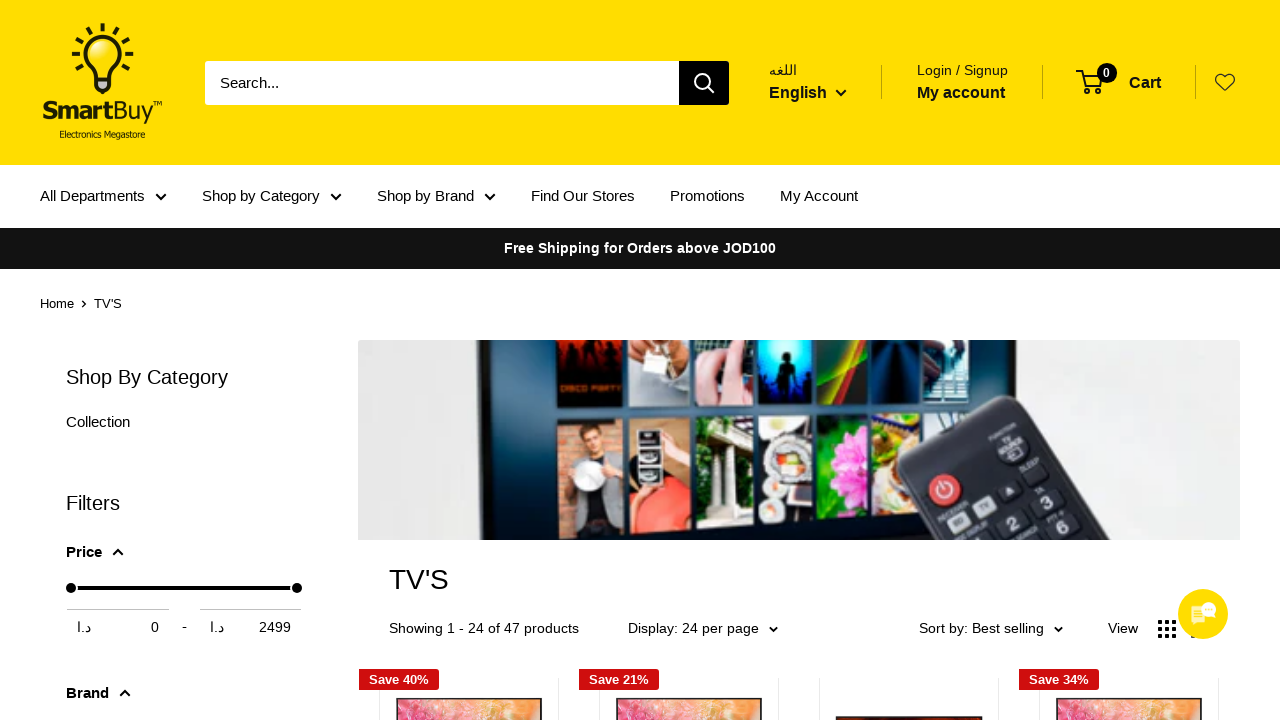